Tests injecting jQuery and jQuery Growl library into a page via JavaScript execution, then displays a growl notification on the page.

Starting URL: http://the-internet.herokuapp.com

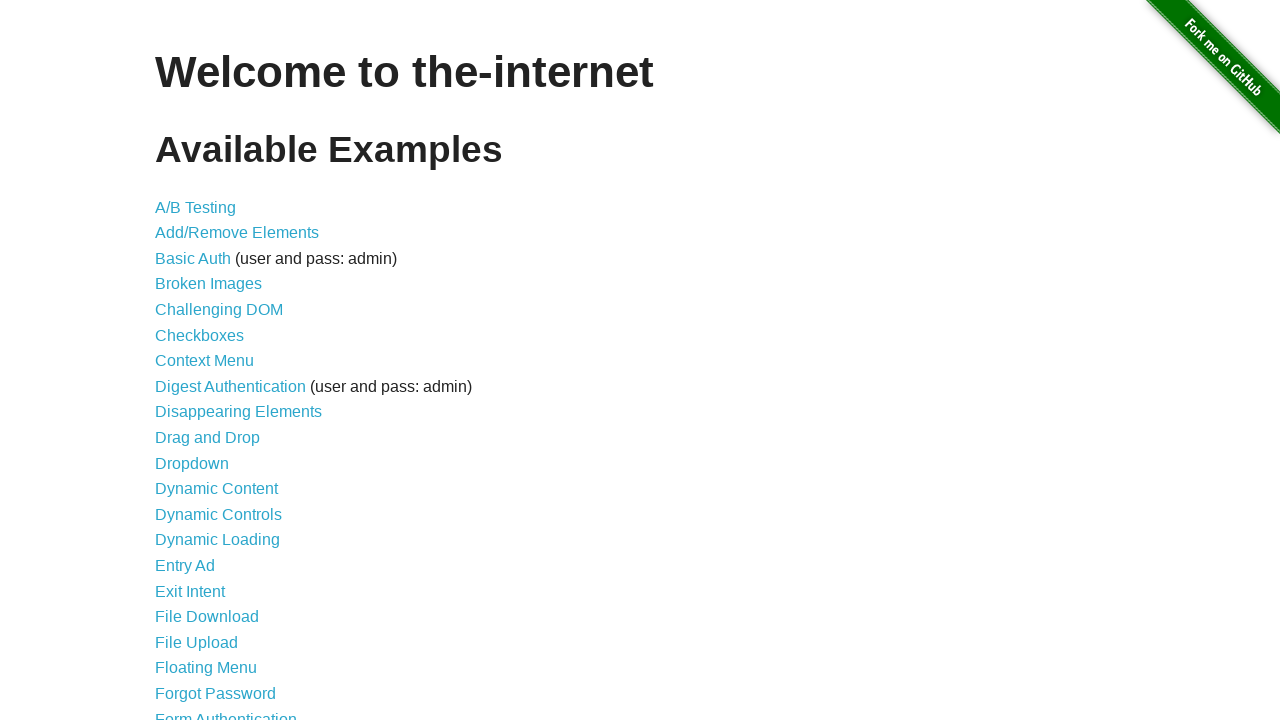

Injected jQuery library into page
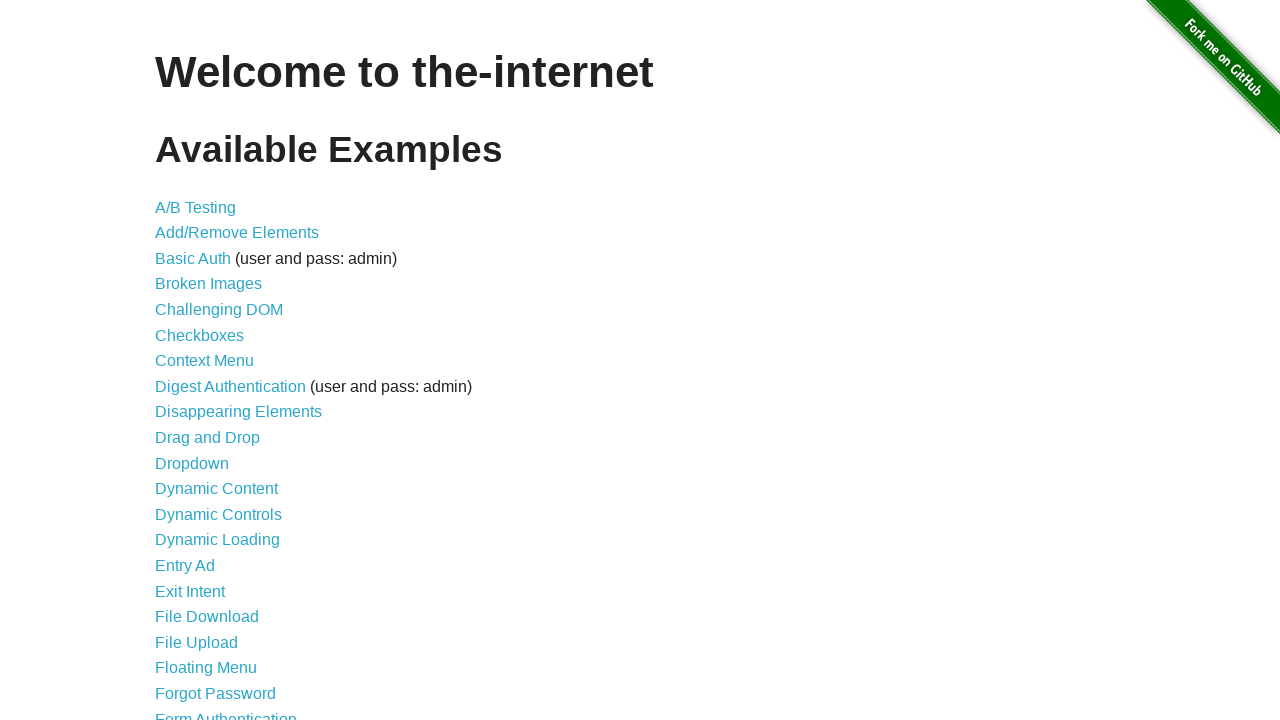

jQuery library loaded successfully
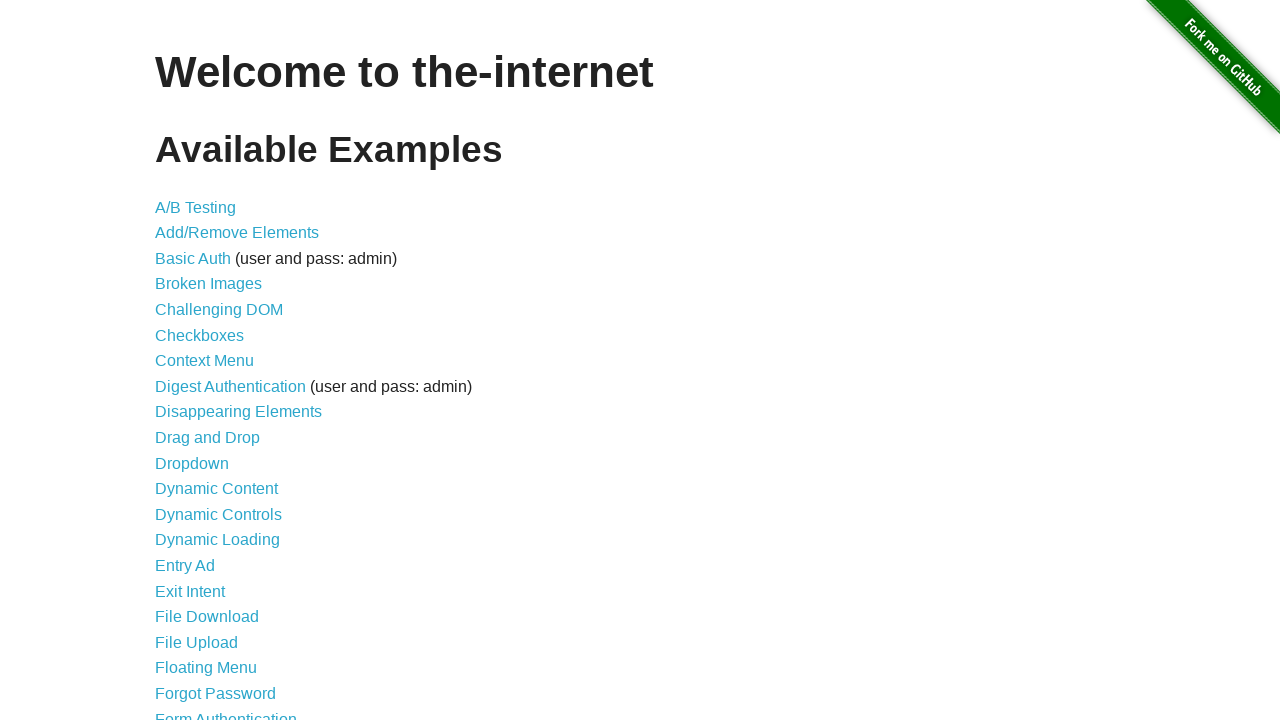

Injected jQuery Growl library script
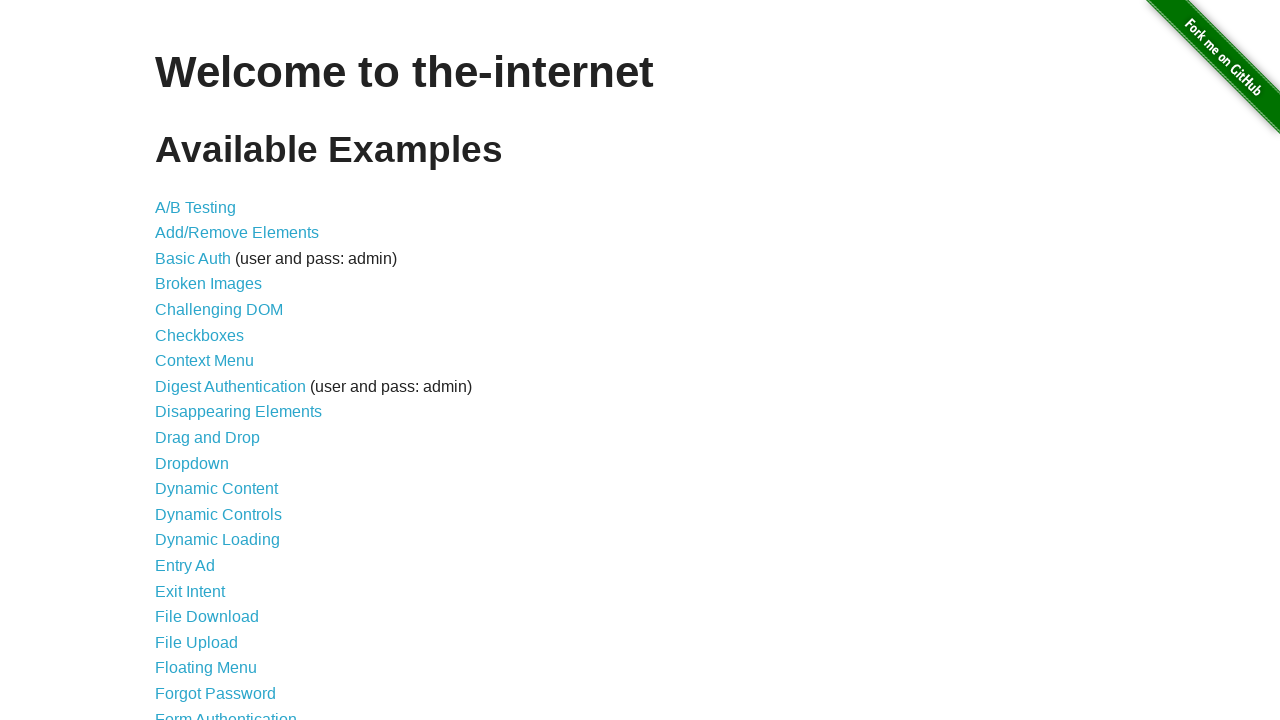

Injected jQuery Growl CSS styles
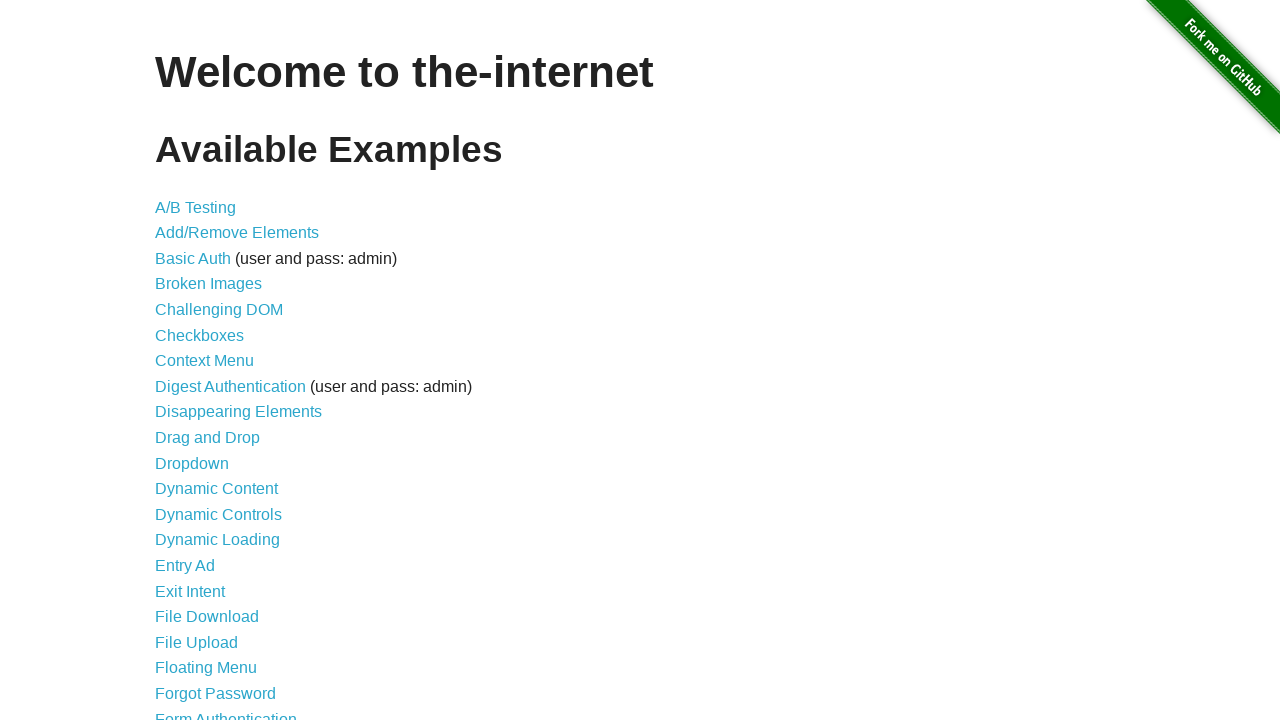

jQuery Growl library loaded and ready
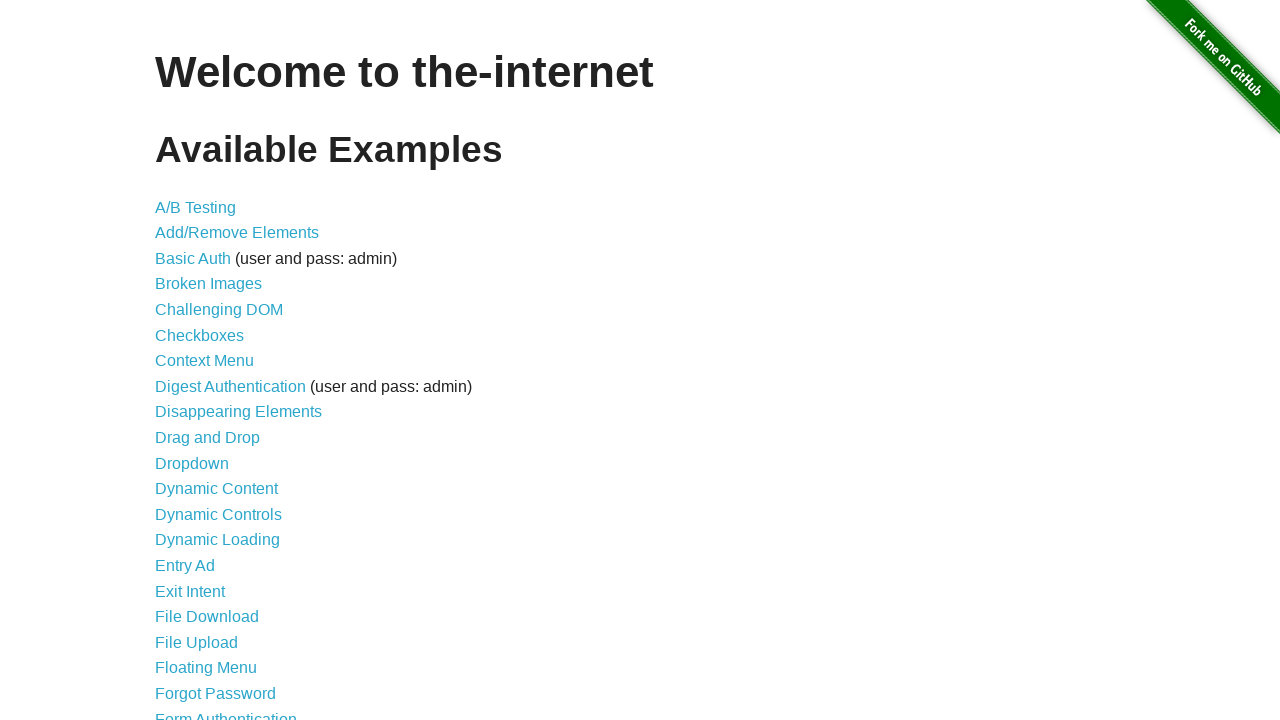

Displayed growl notification with title 'GET' and message '/'
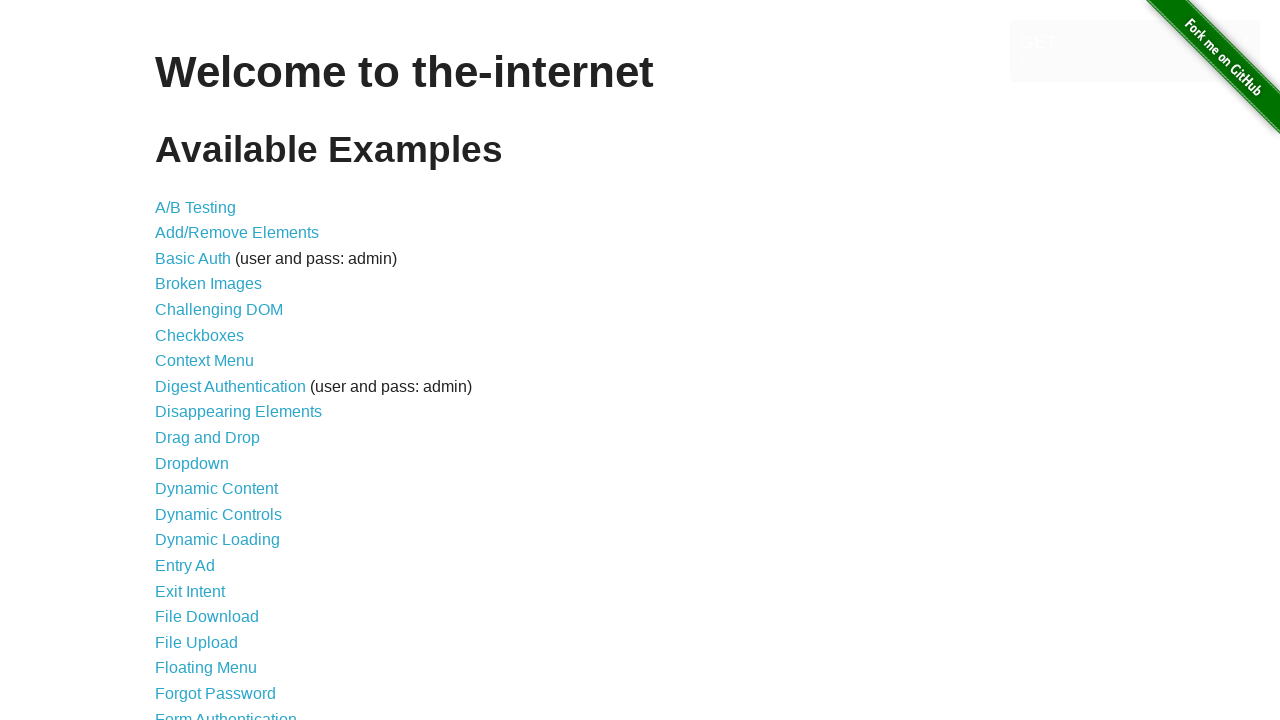

Growl notification element is visible on page
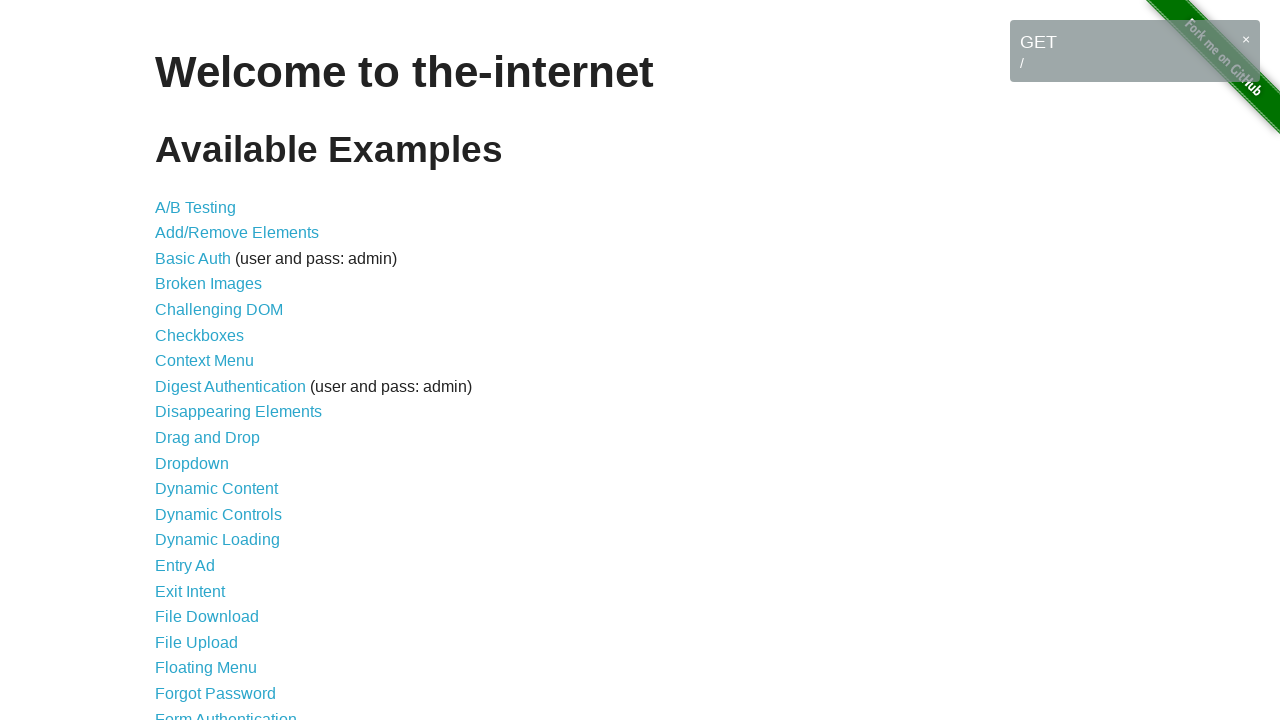

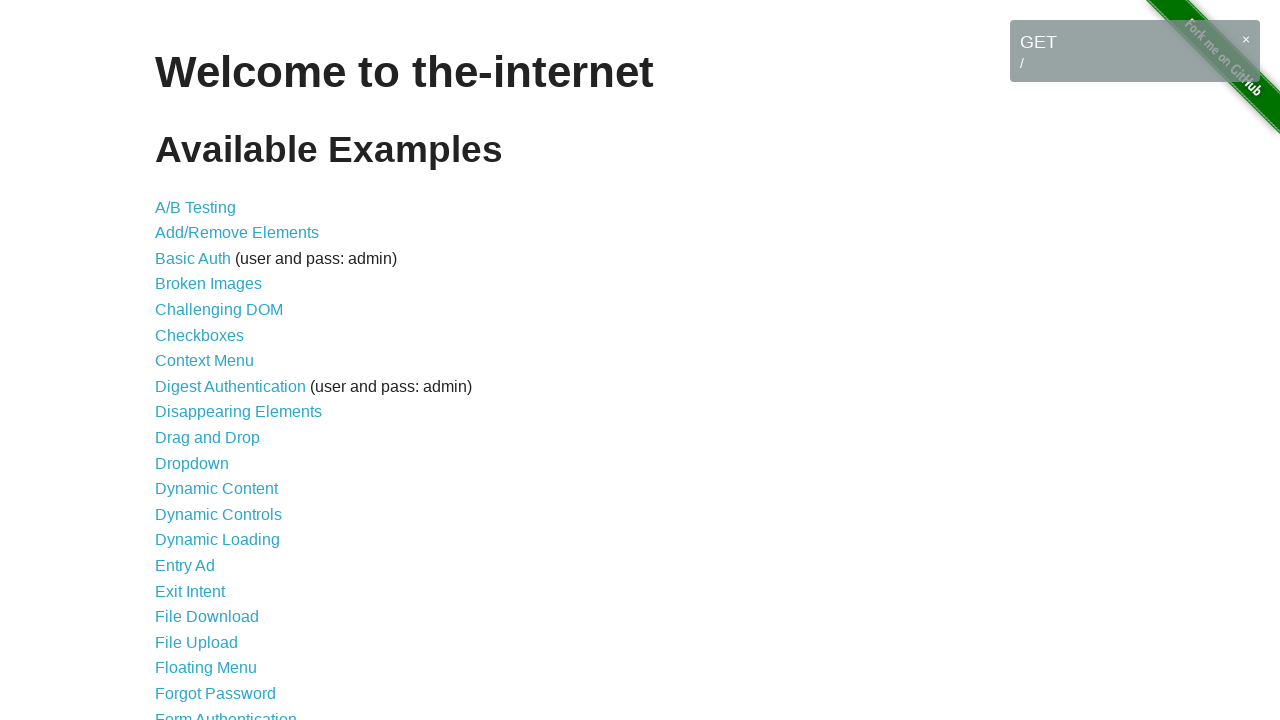